Navigates to the Dronjo home page and verifies it loads successfully

Starting URL: https://dronjo.wopee.io

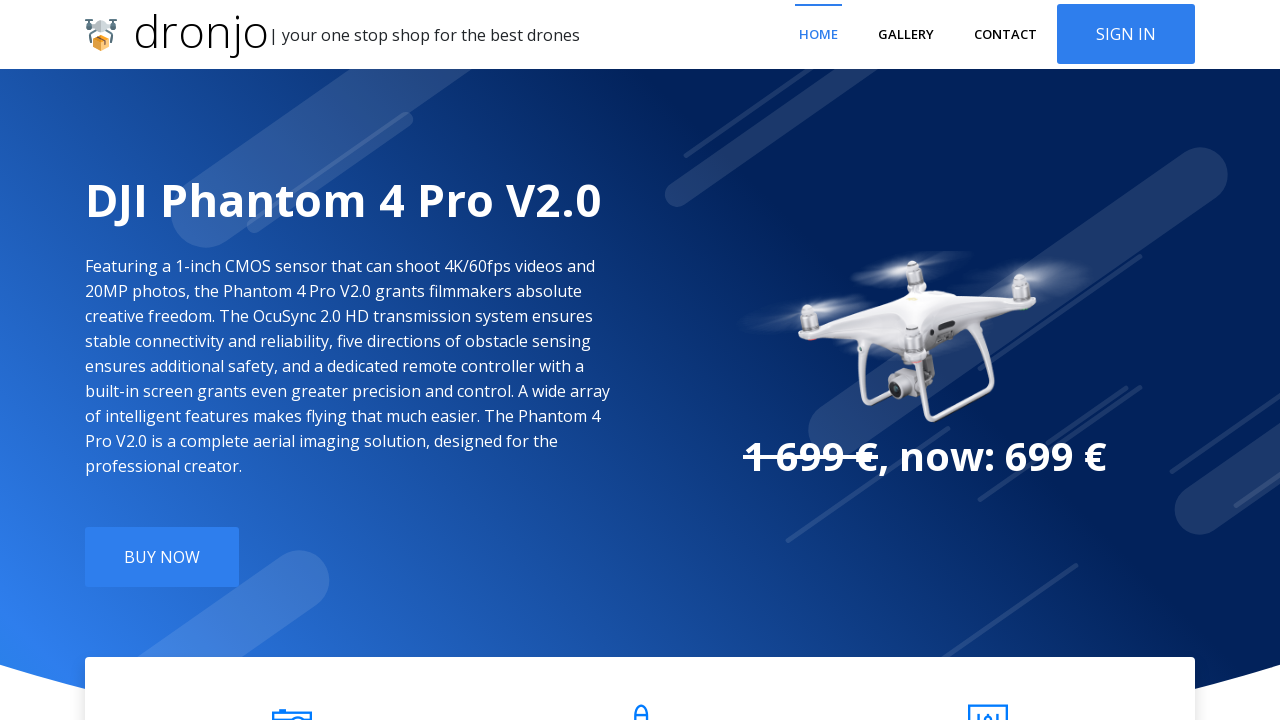

Navigated to Dronjo home page
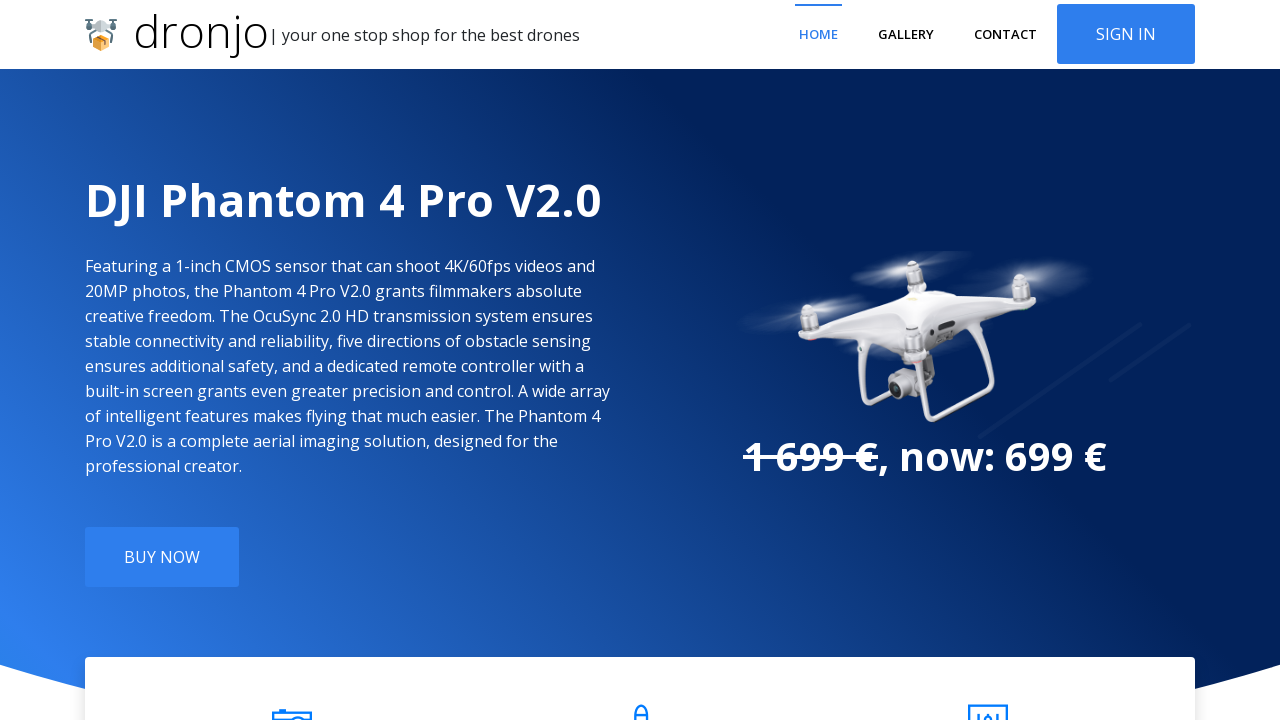

Page reached network idle state
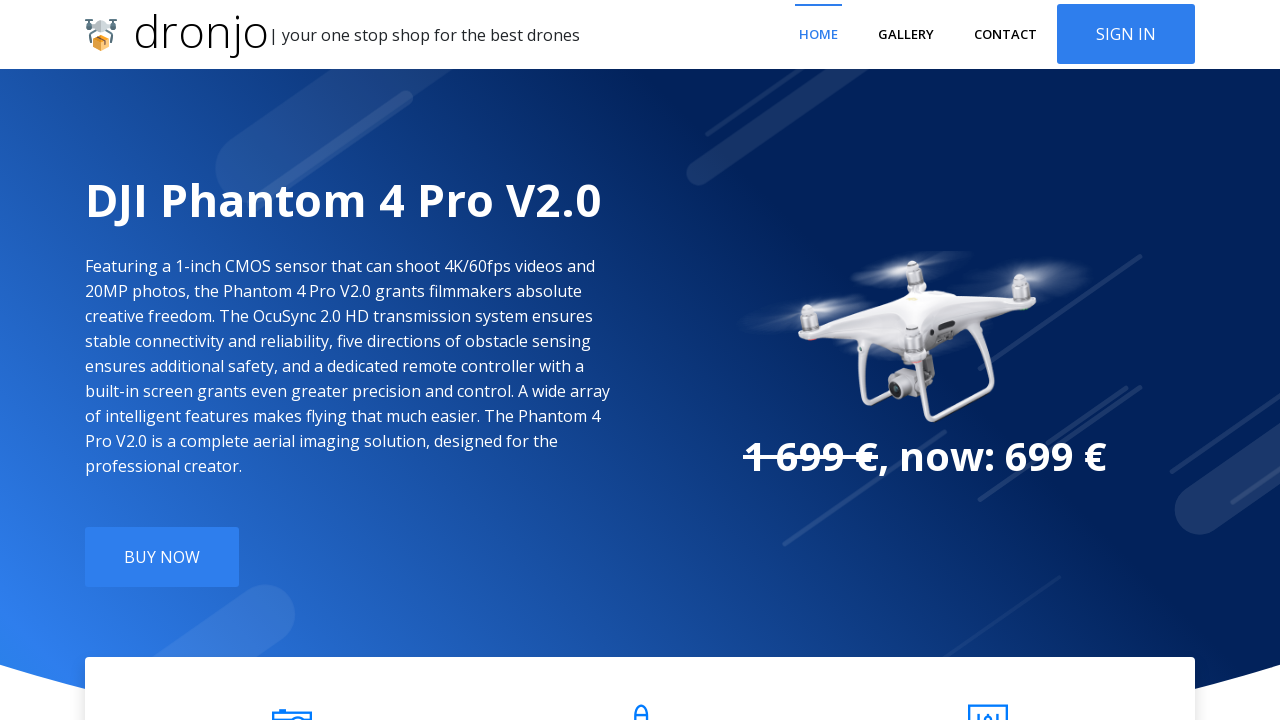

Body element is present - home page loaded successfully
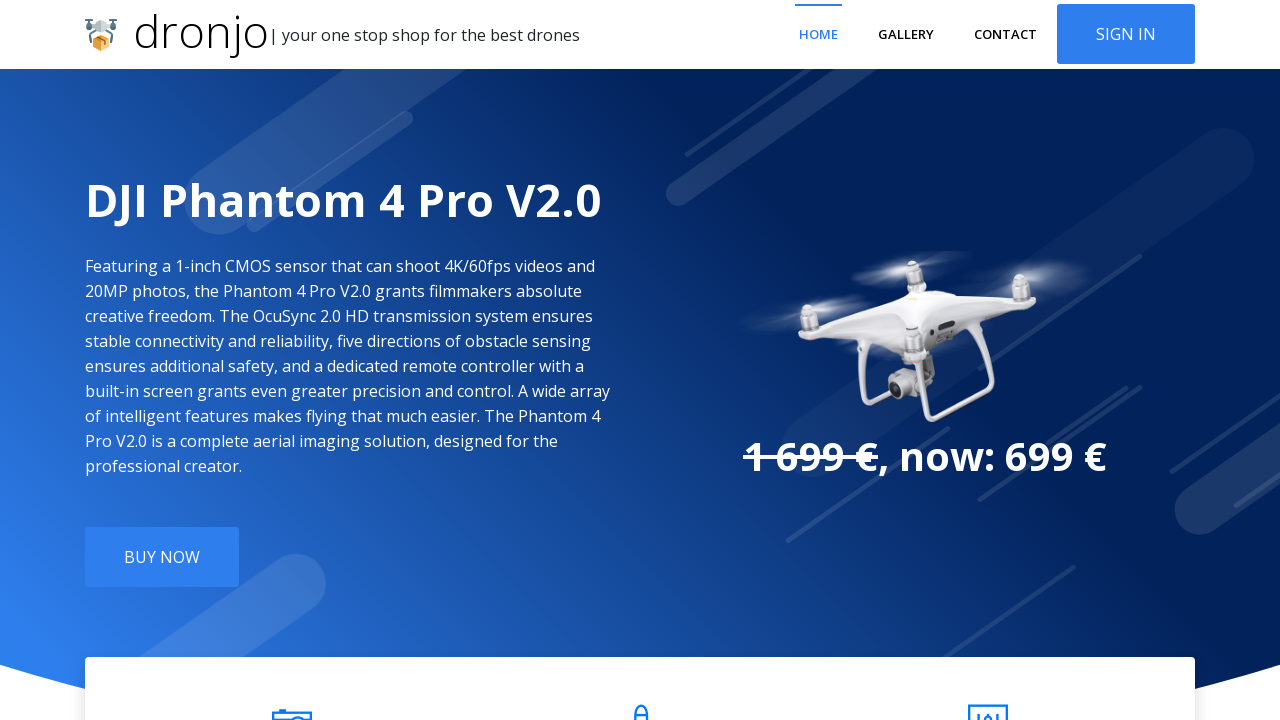

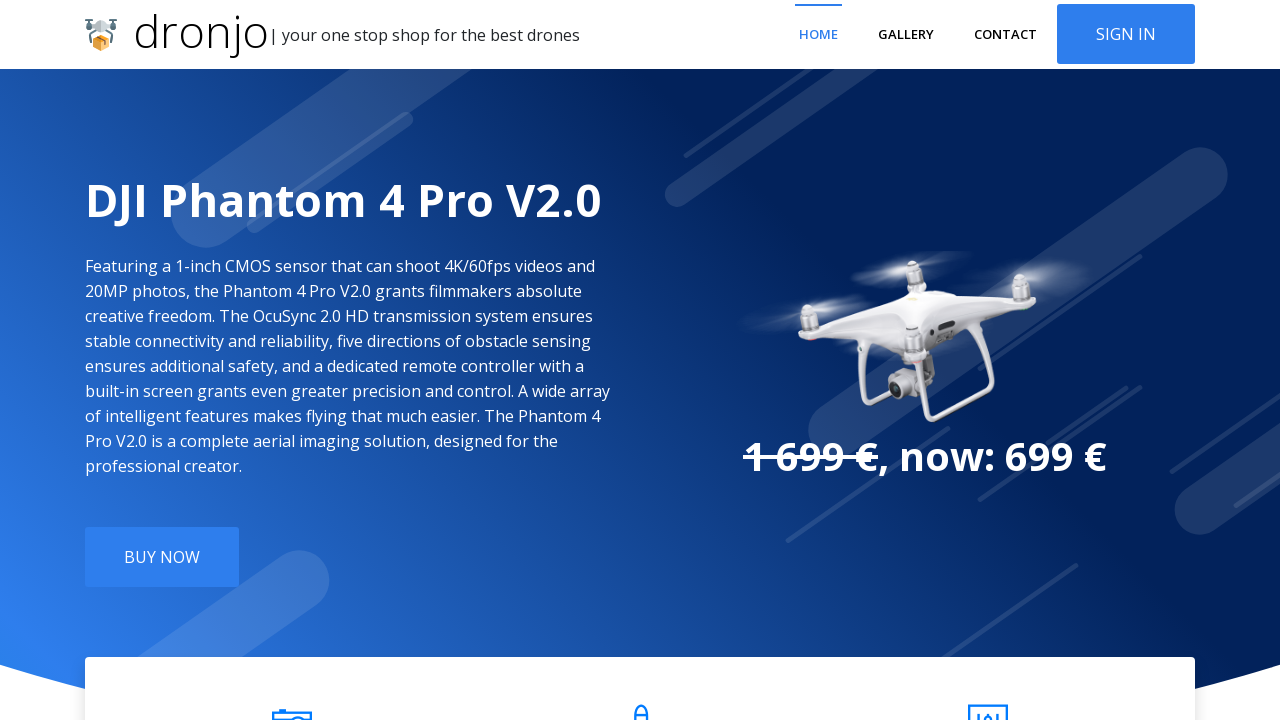